Tests an e-commerce site by searching for products containing "ca", verifying search results, and adding specific items to cart including dynamically finding and clicking on "Cashews" product

Starting URL: https://rahulshettyacademy.com/seleniumPractise/#/

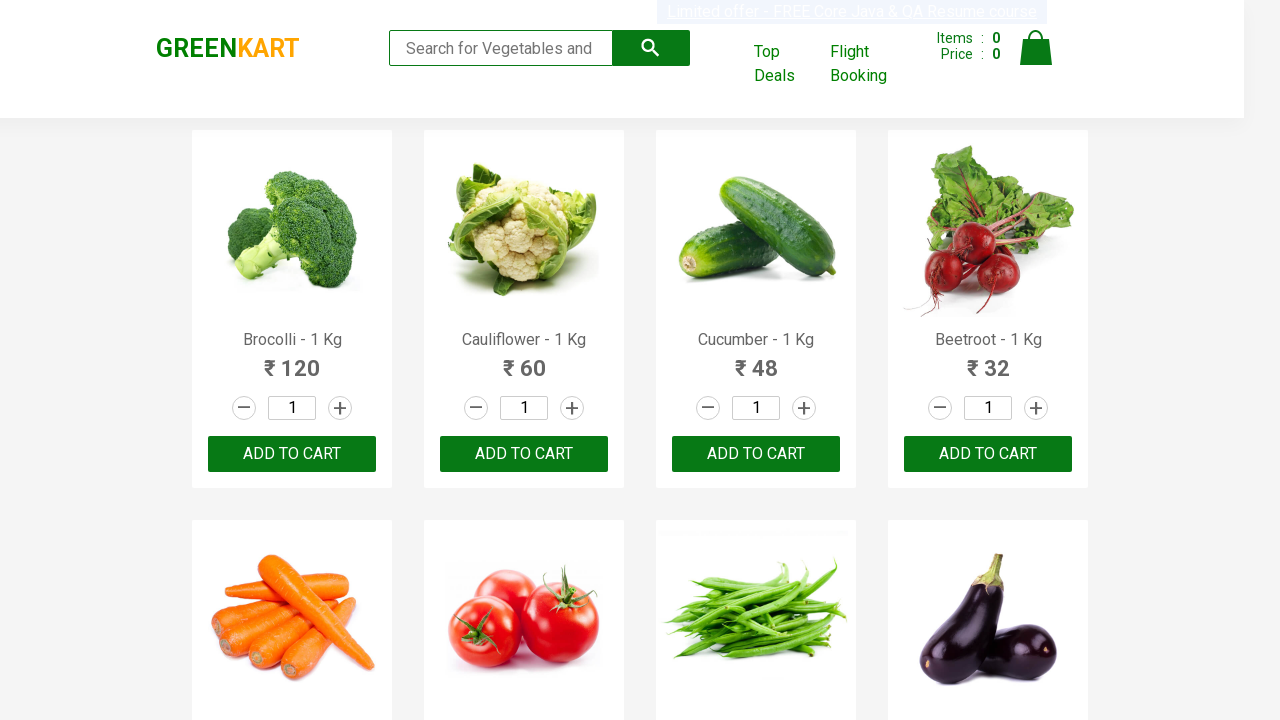

Filled search field with 'ca' to find products on .search-keyword
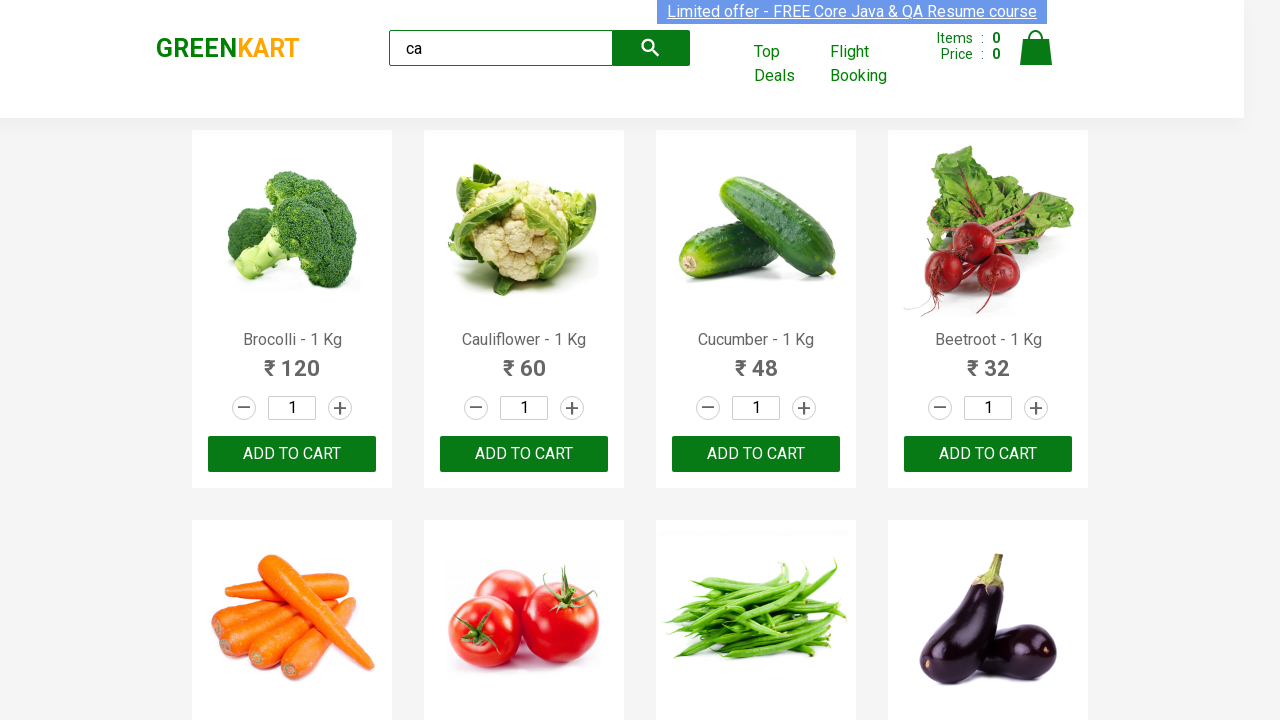

Waited 2 seconds for search results to filter
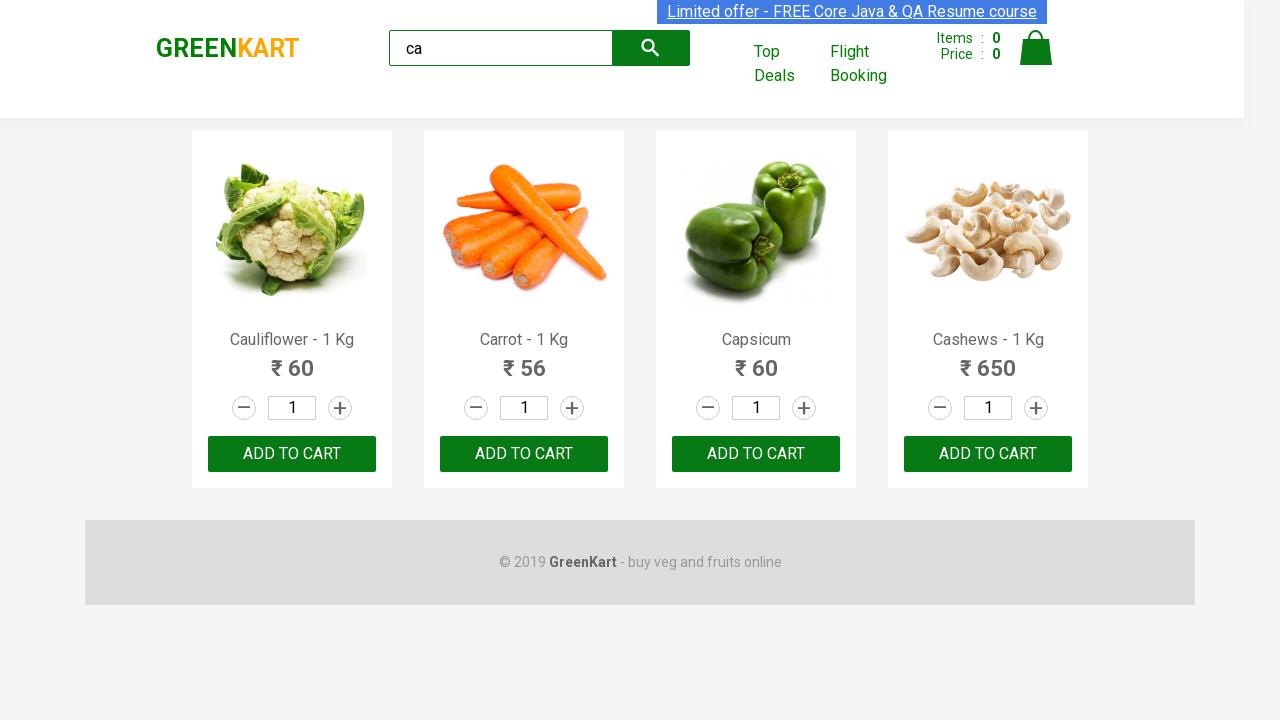

Verified that 4 products are displayed in search results
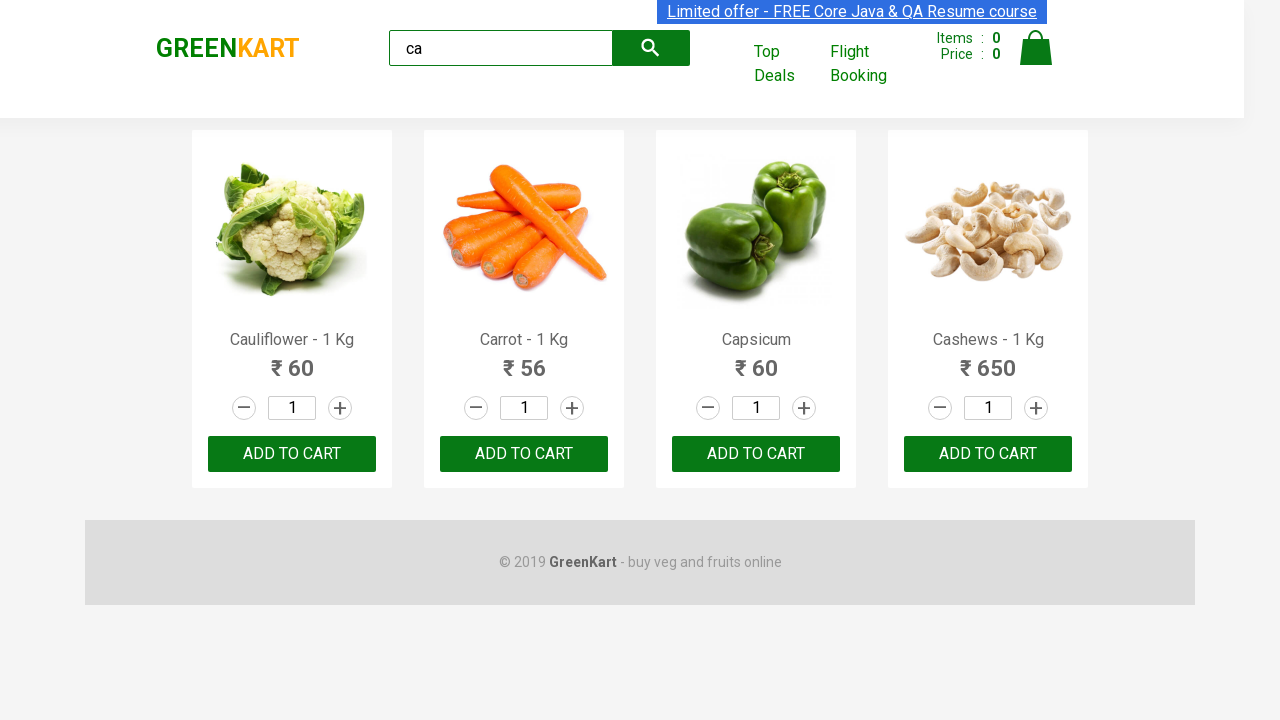

Clicked 'ADD TO CART' button for the third product at (756, 454) on .products .product >> nth=2 >> text=ADD TO CART
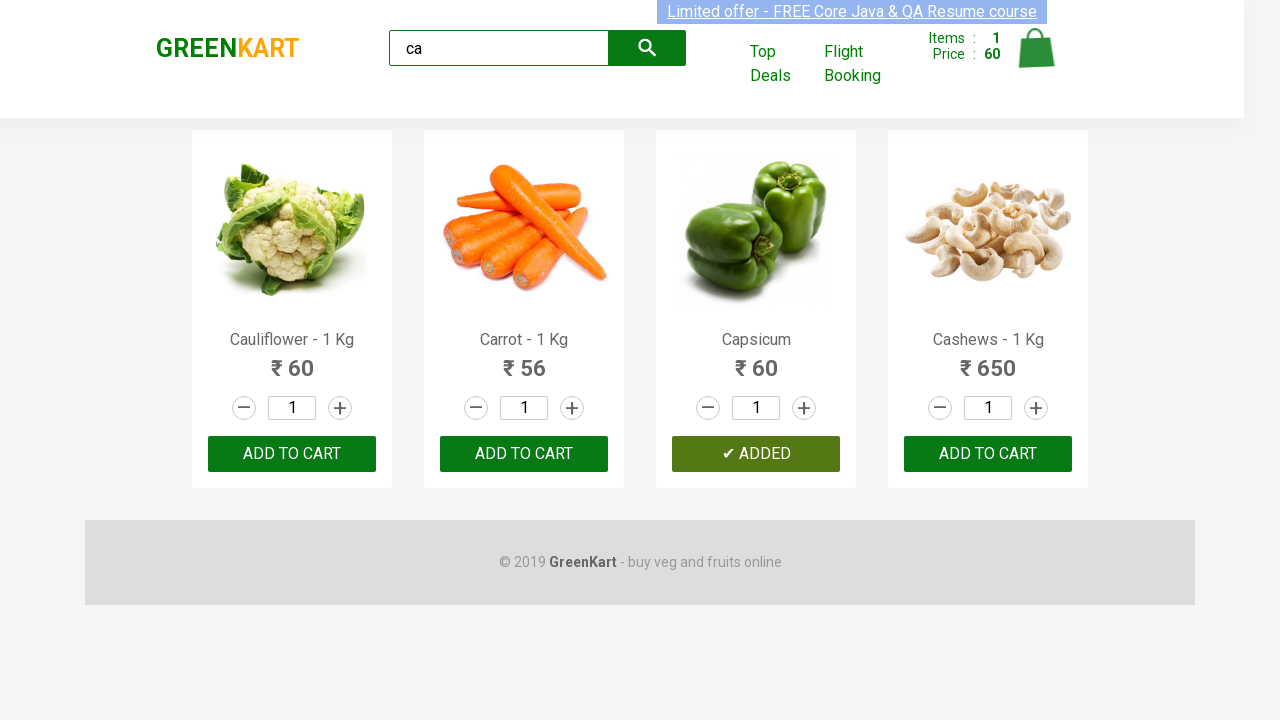

Found and clicked 'ADD TO CART' for Cashews product at (988, 454) on .products .product >> nth=3 >> button
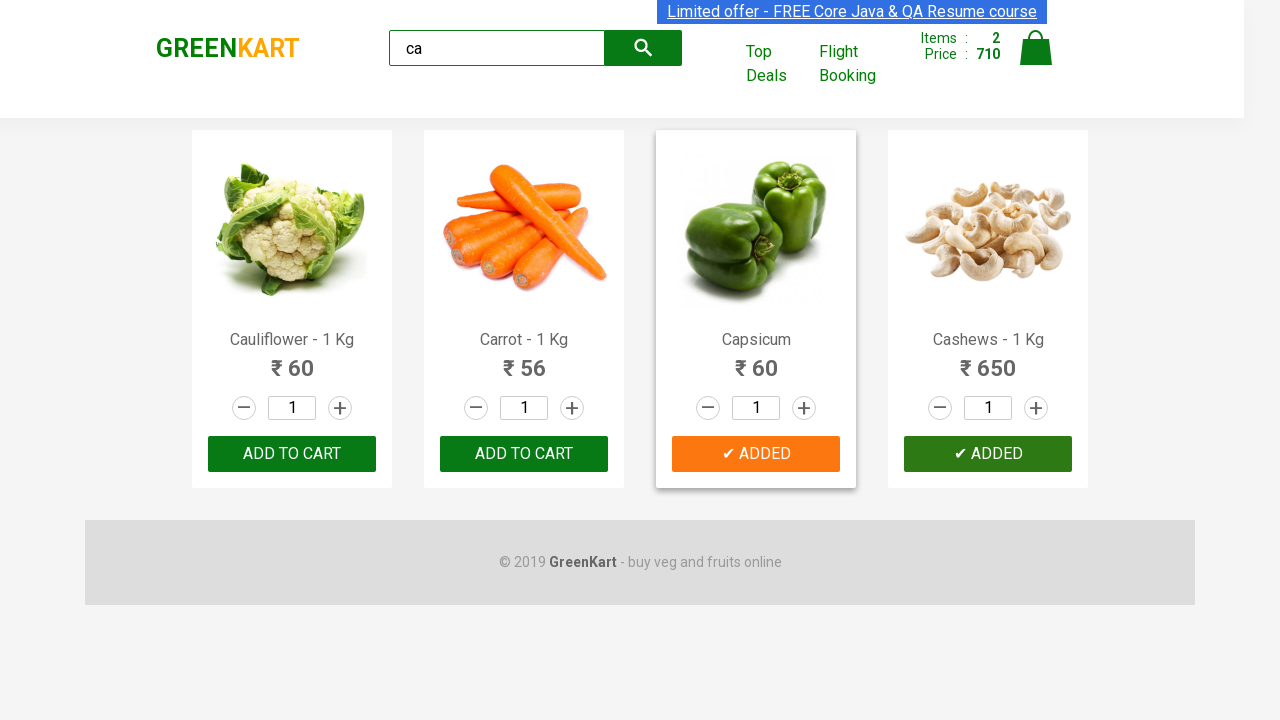

Verified brand text is 'GREENKART'
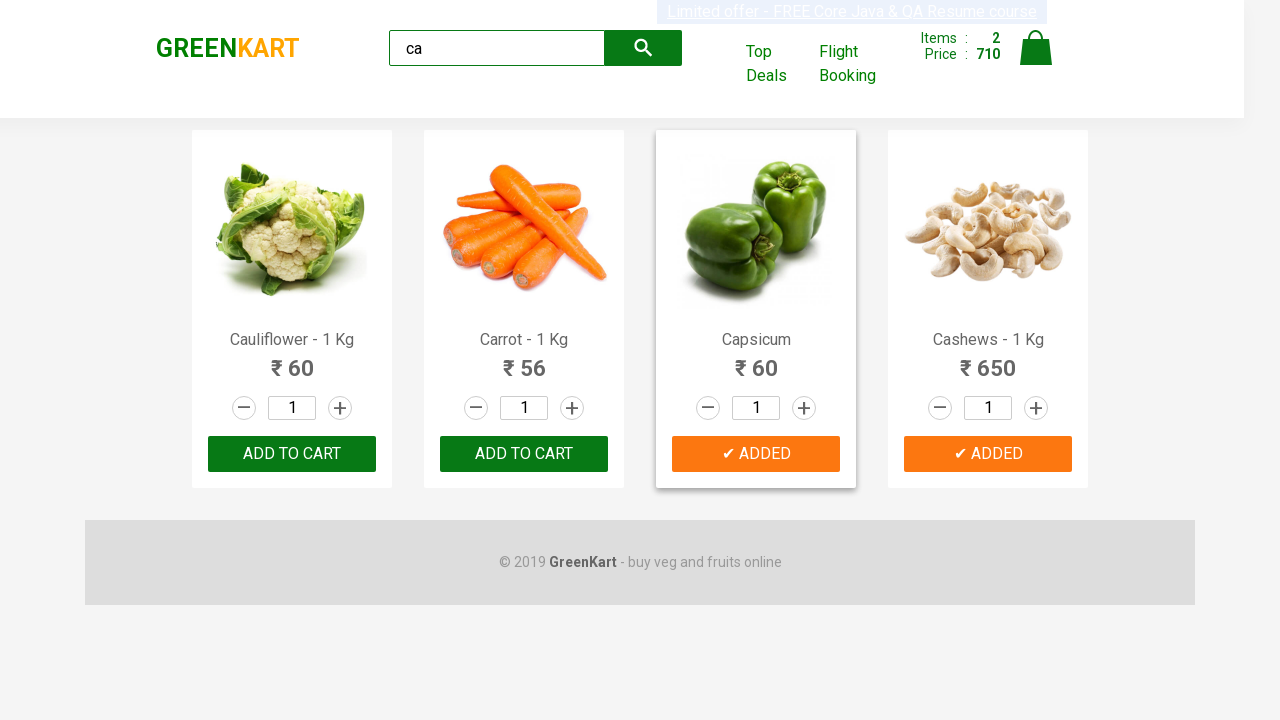

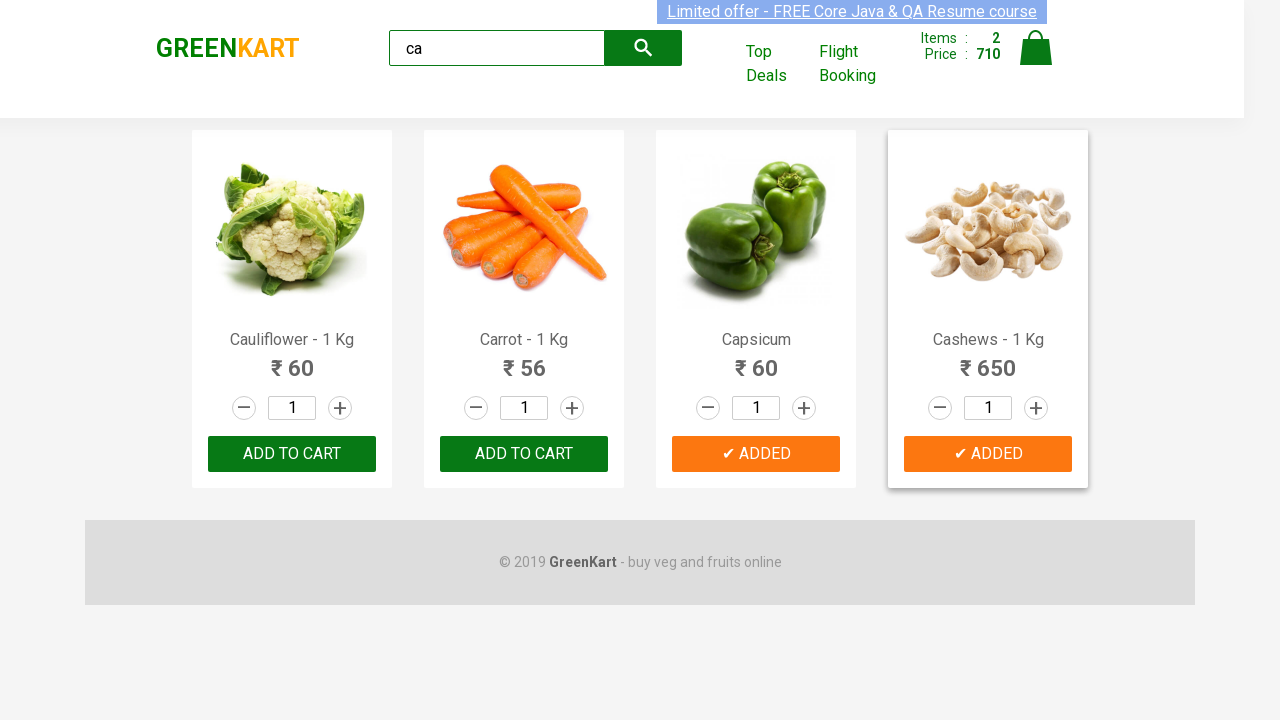